Tests selecting "1 Year" paste expiration option from the dropdown on Pastebin homepage

Starting URL: https://pastebin.com

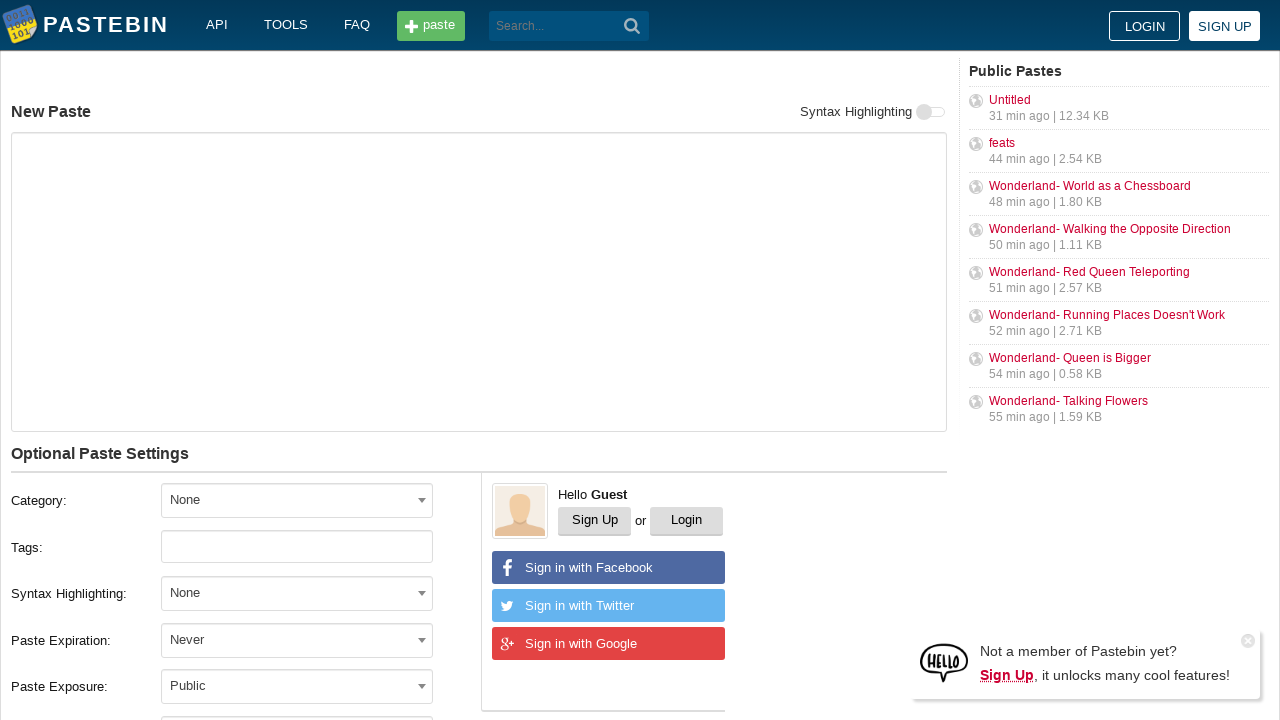

Clicked paste expiration dropdown at (311, 640) on xpath=//label[text()='Paste Expiration:']/following-sibling::div
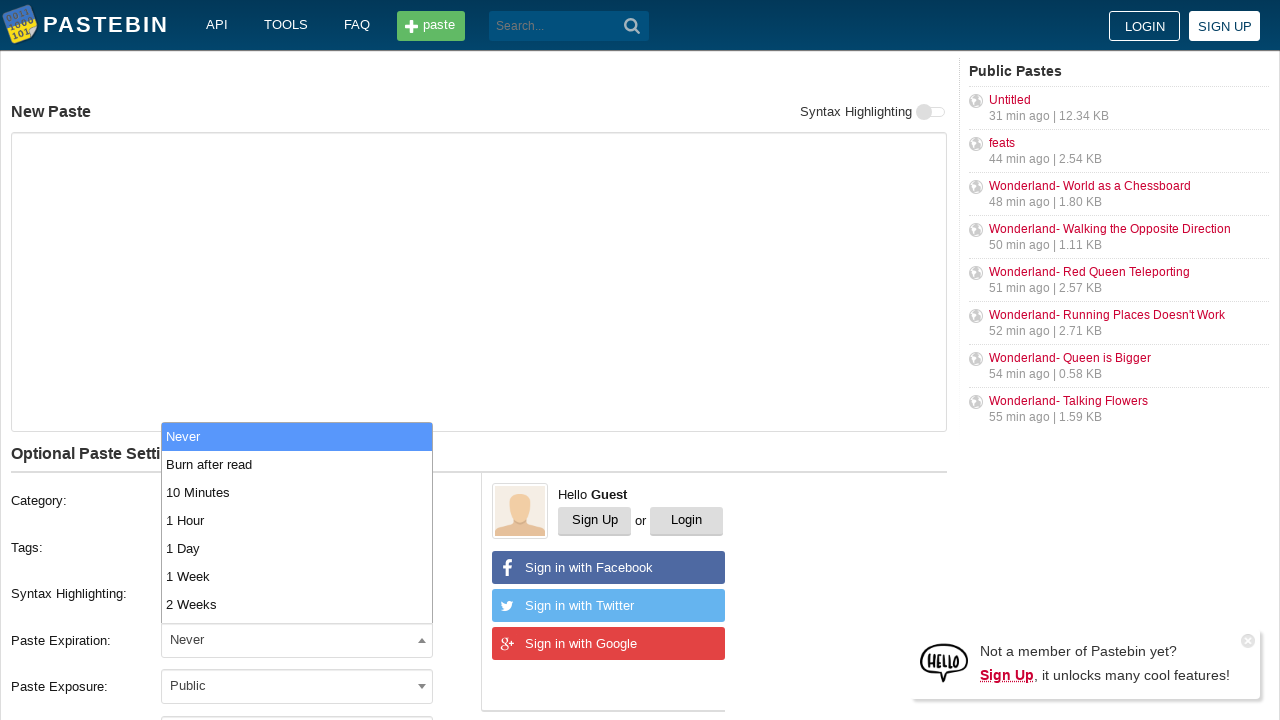

Selected '1 Year' option from dropdown at (297, 608) on xpath=//span[@class='select2-results']//li[text()='1 Year']
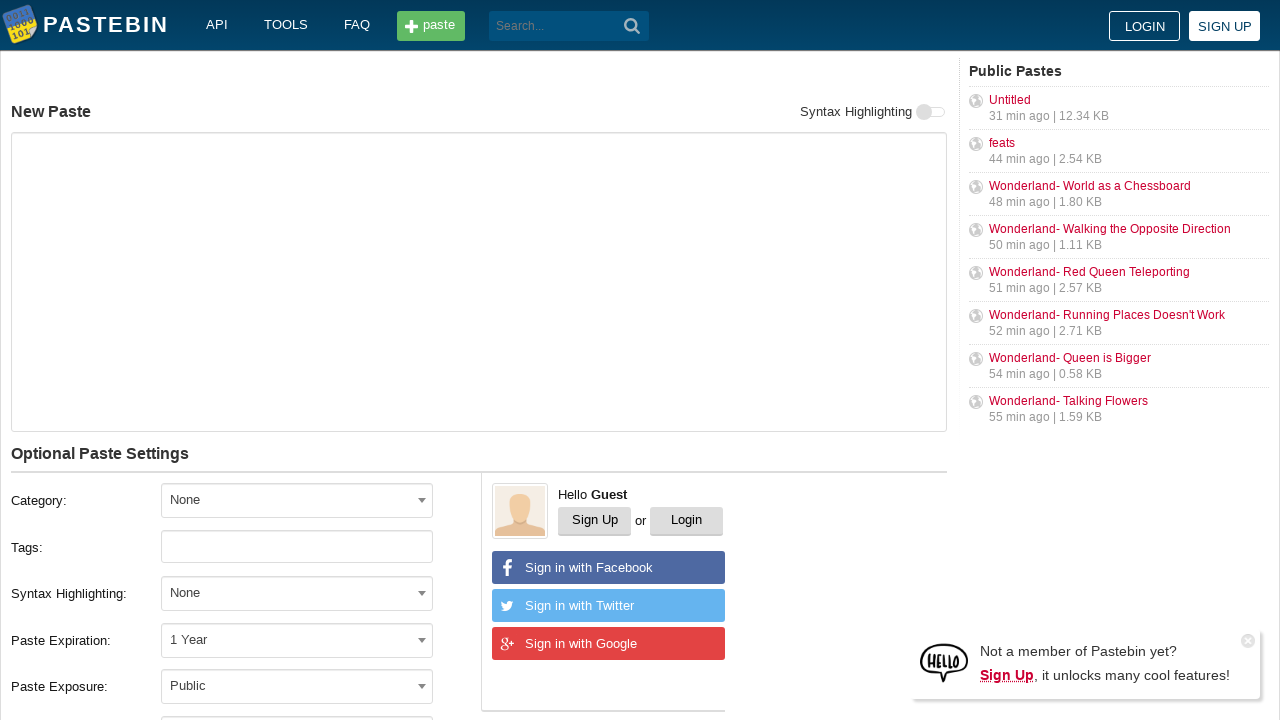

Verified '1 Year' paste expiration option is selected
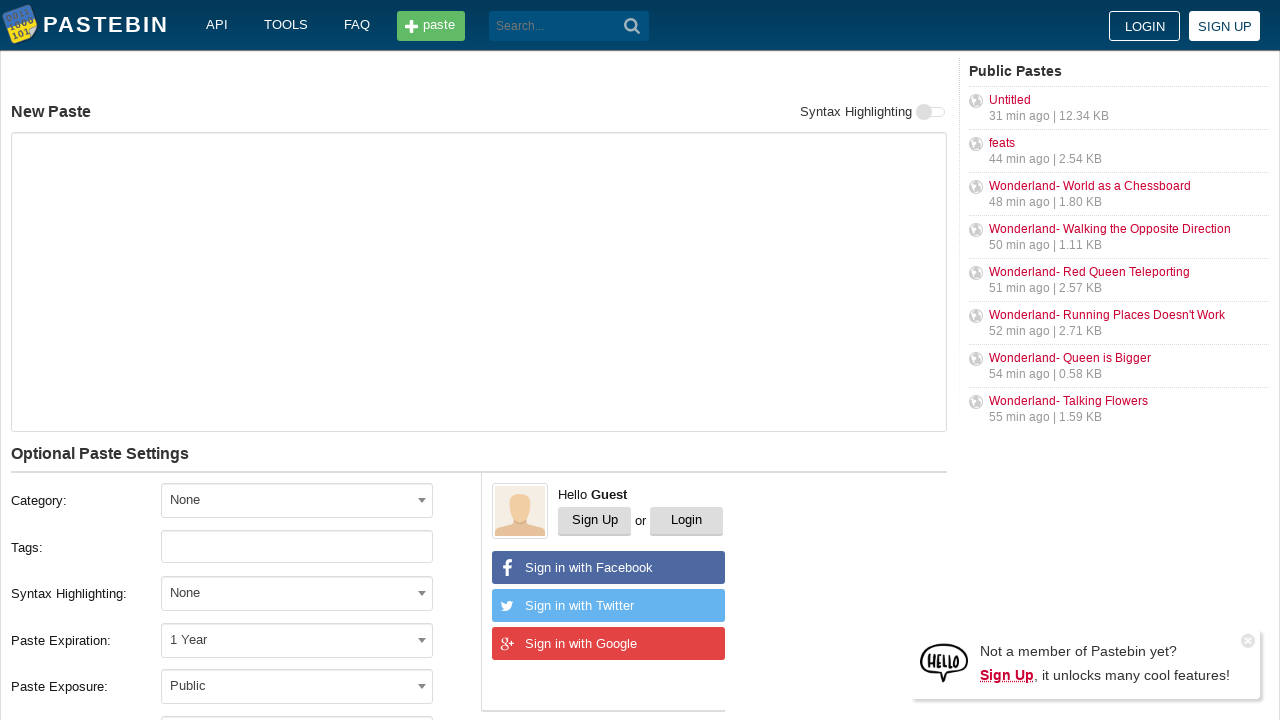

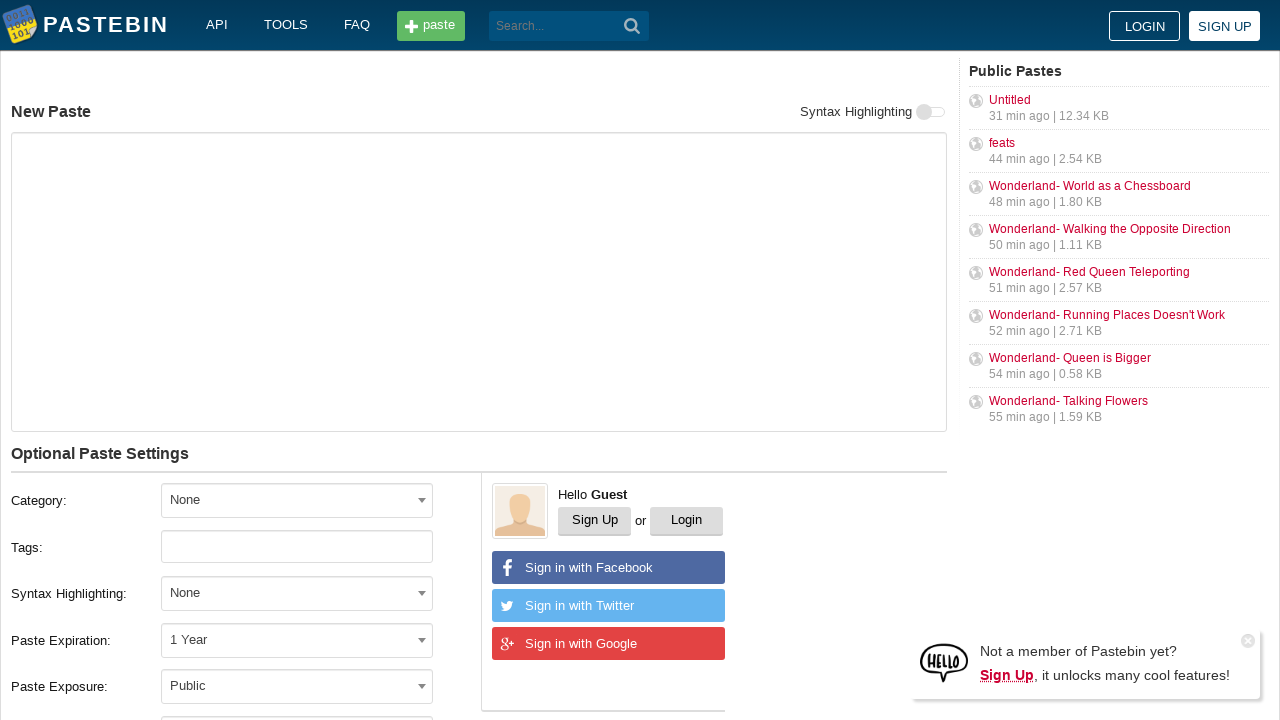